Opens the OrangeHRM demo application and verifies the page loads successfully

Starting URL: https://opensource-demo.orangehrmlive.com/web/index.php/auth/login

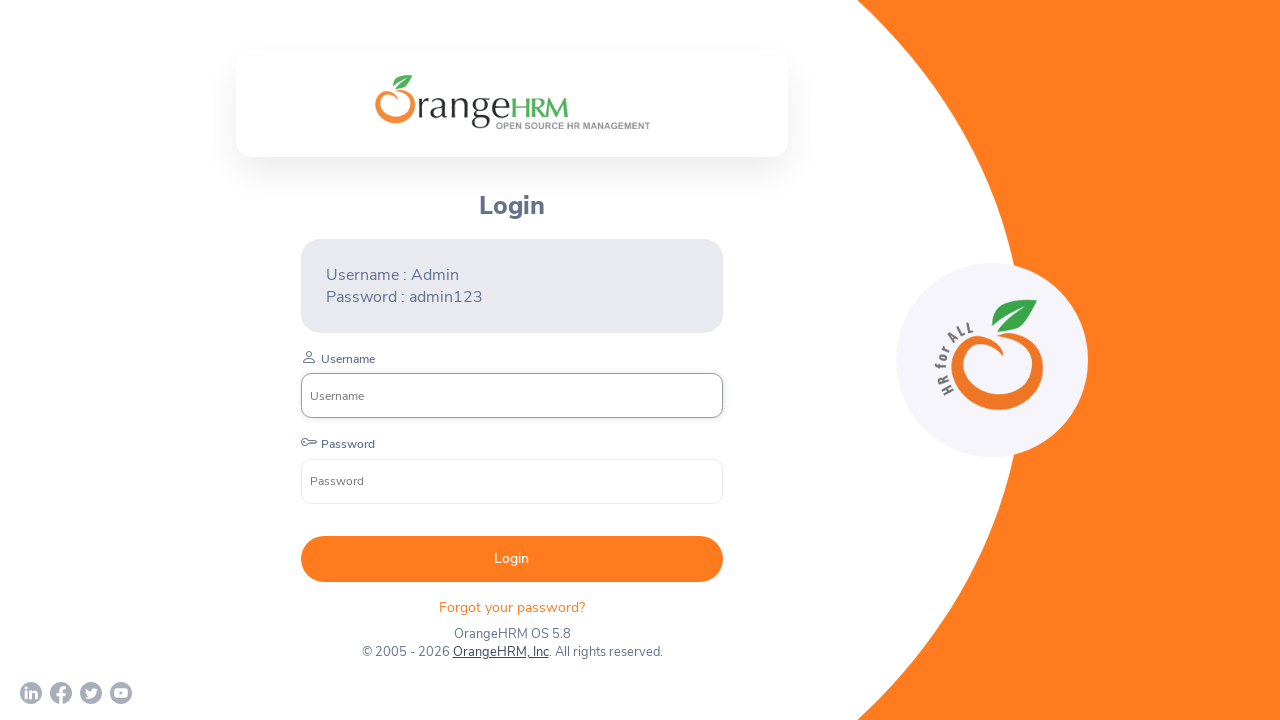

Login form loaded successfully - Username input field is visible
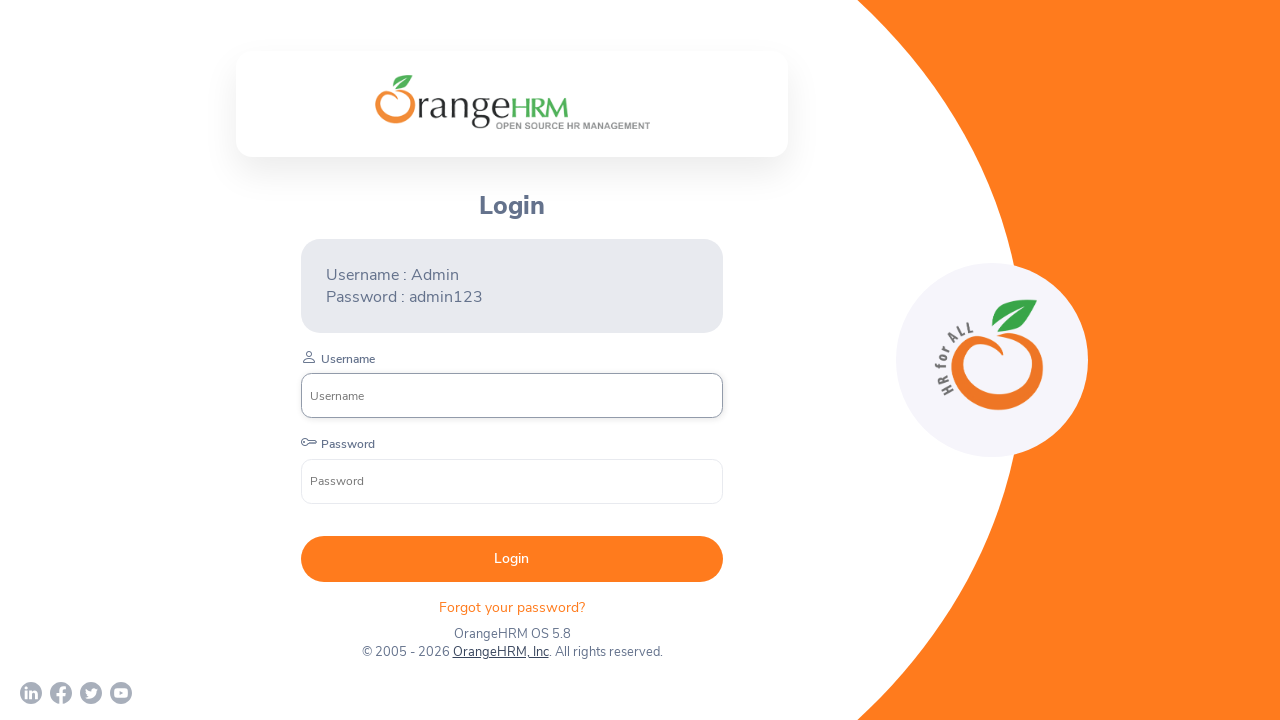

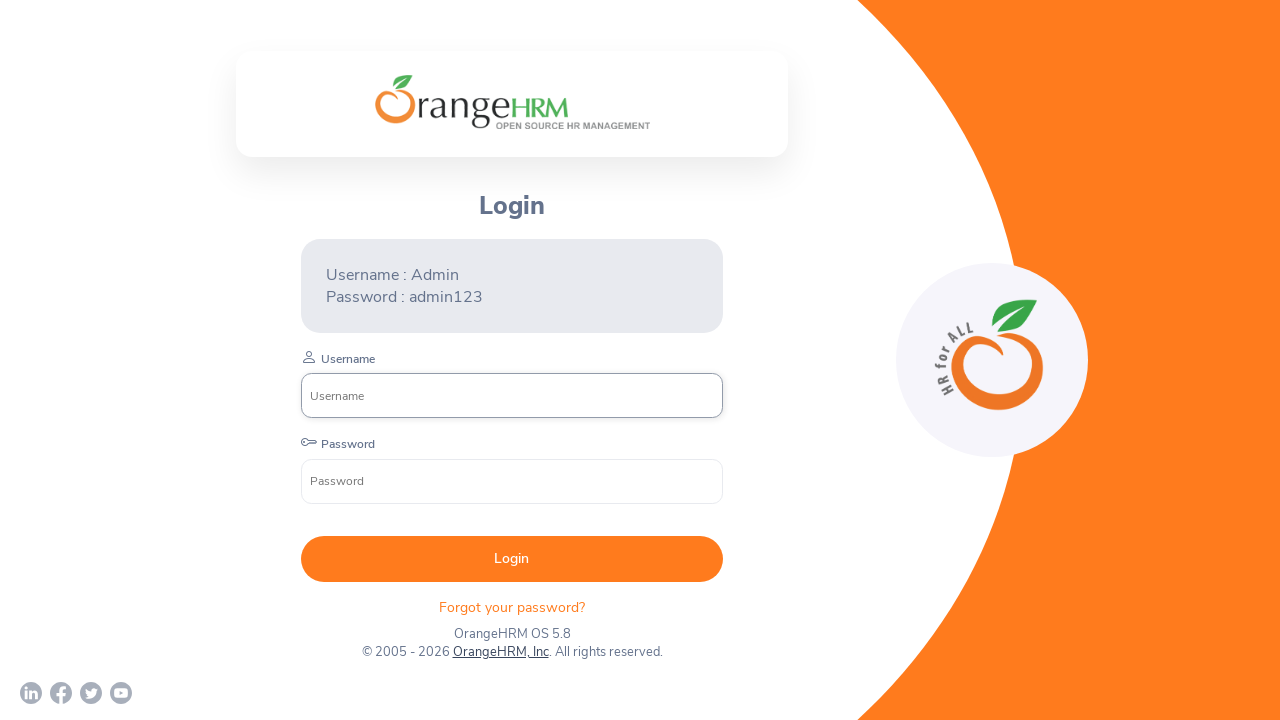